Tests that changing the API version in the request URL field updates the version dropdown selection.

Starting URL: https://developer.microsoft.com/en-us/graph/graph-explorer

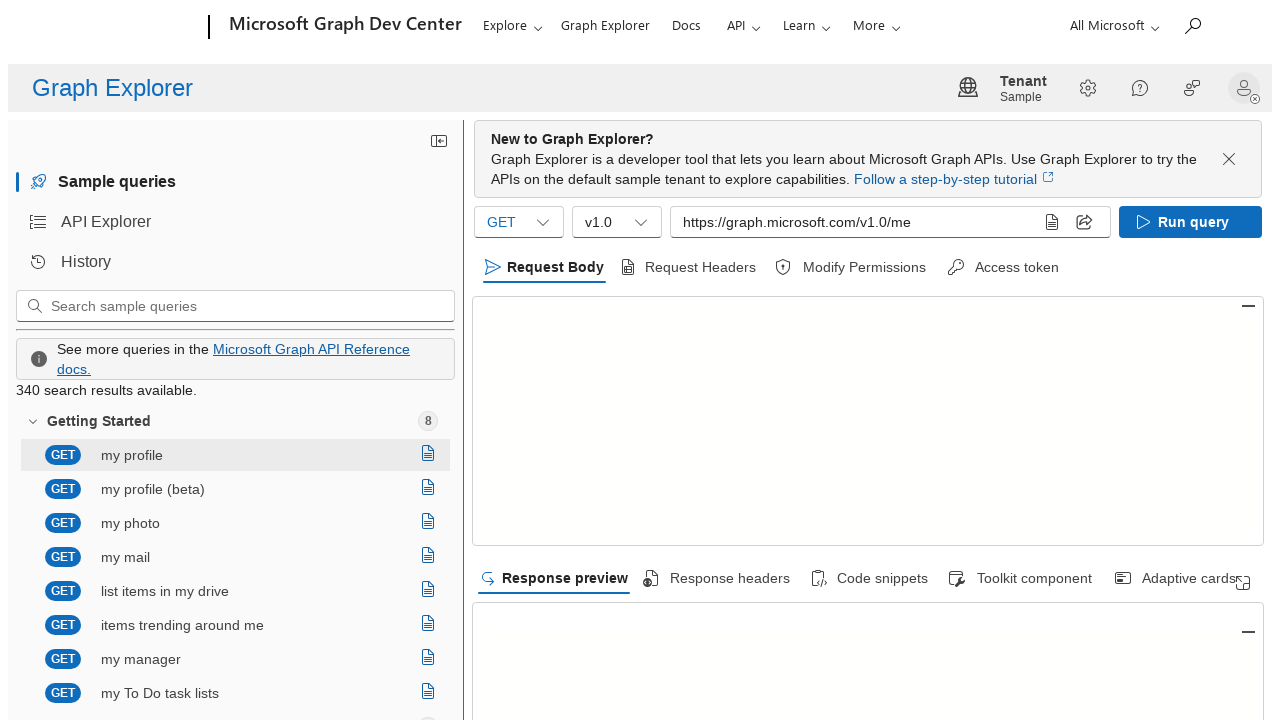

Filled query input with beta version URL on [aria-label="Query sample input"]
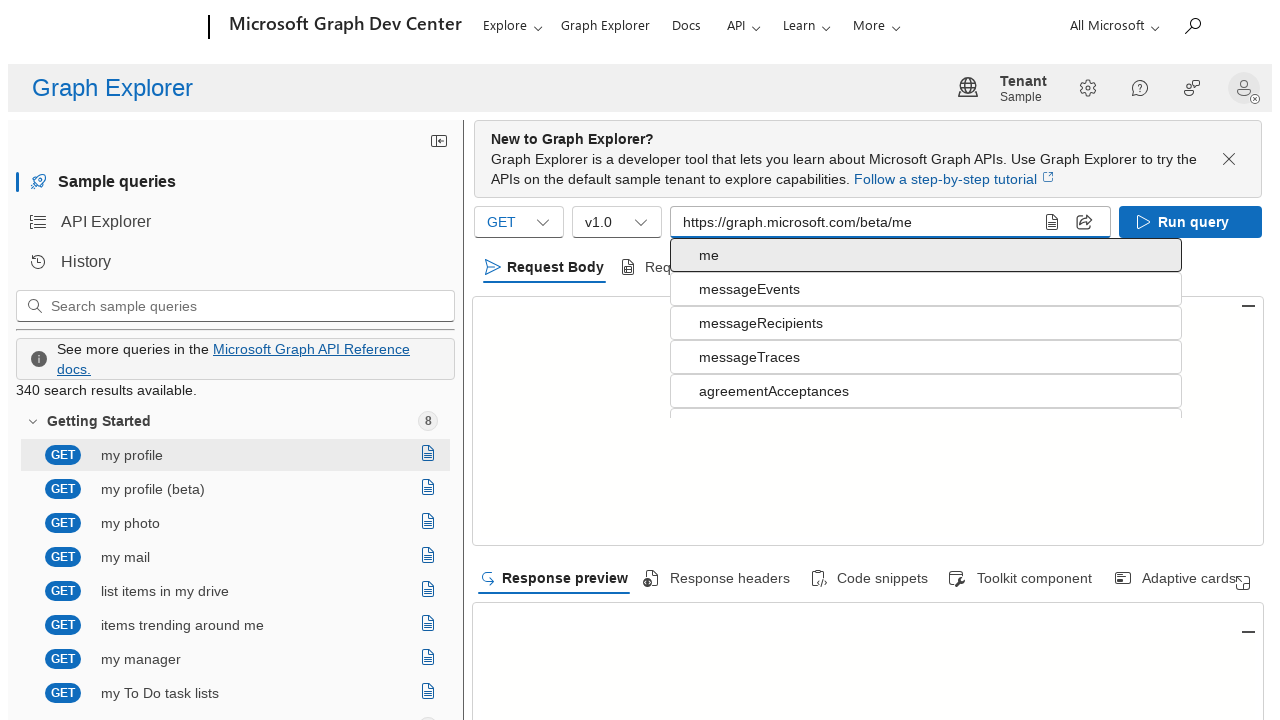

Filled query input with v1.0 version URL on [aria-label="Query sample input"]
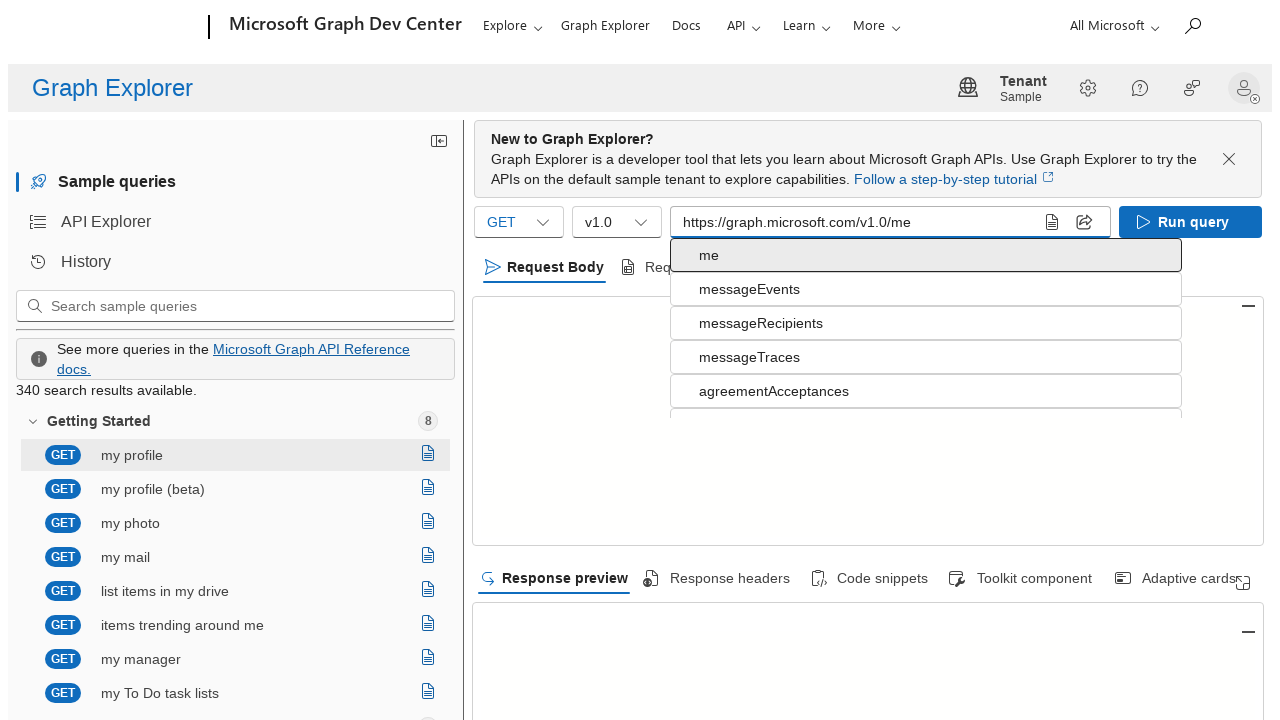

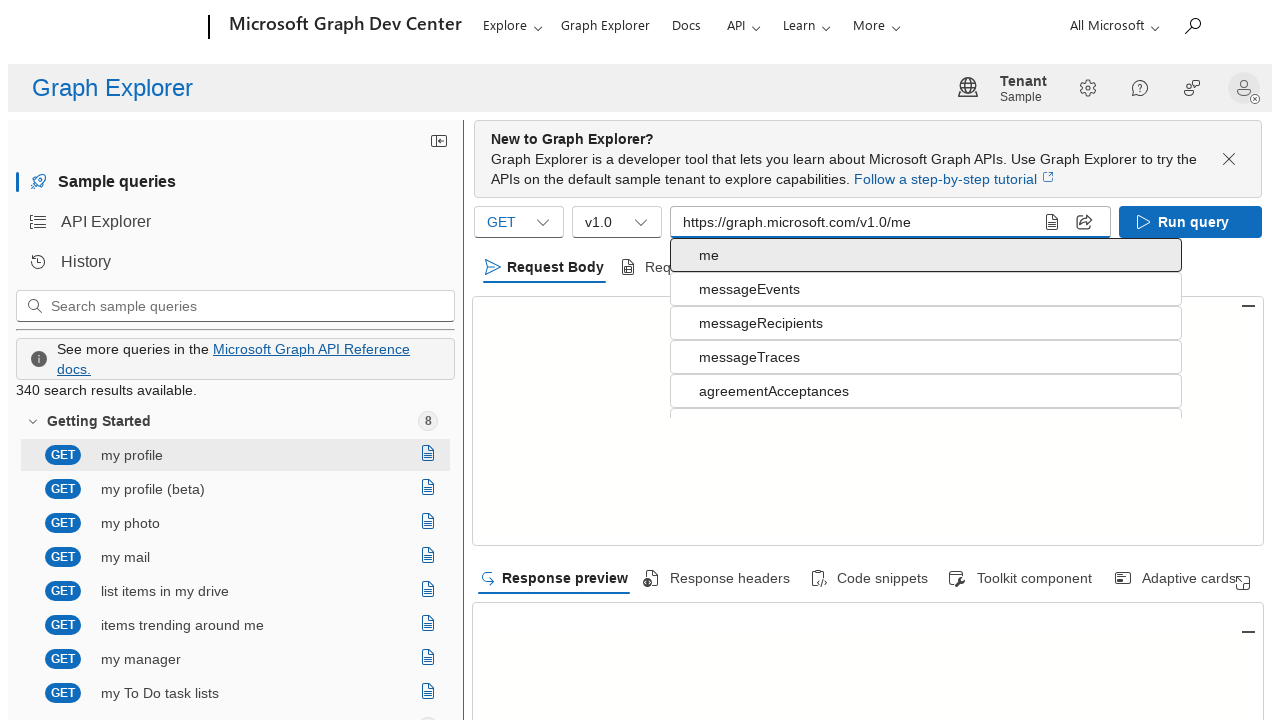